Tests table functionality on a practice automation page by scrolling the page and a table element, then verifying that the sum of values in a table column matches the displayed total amount.

Starting URL: https://rahulshettyacademy.com/AutomationPractice/

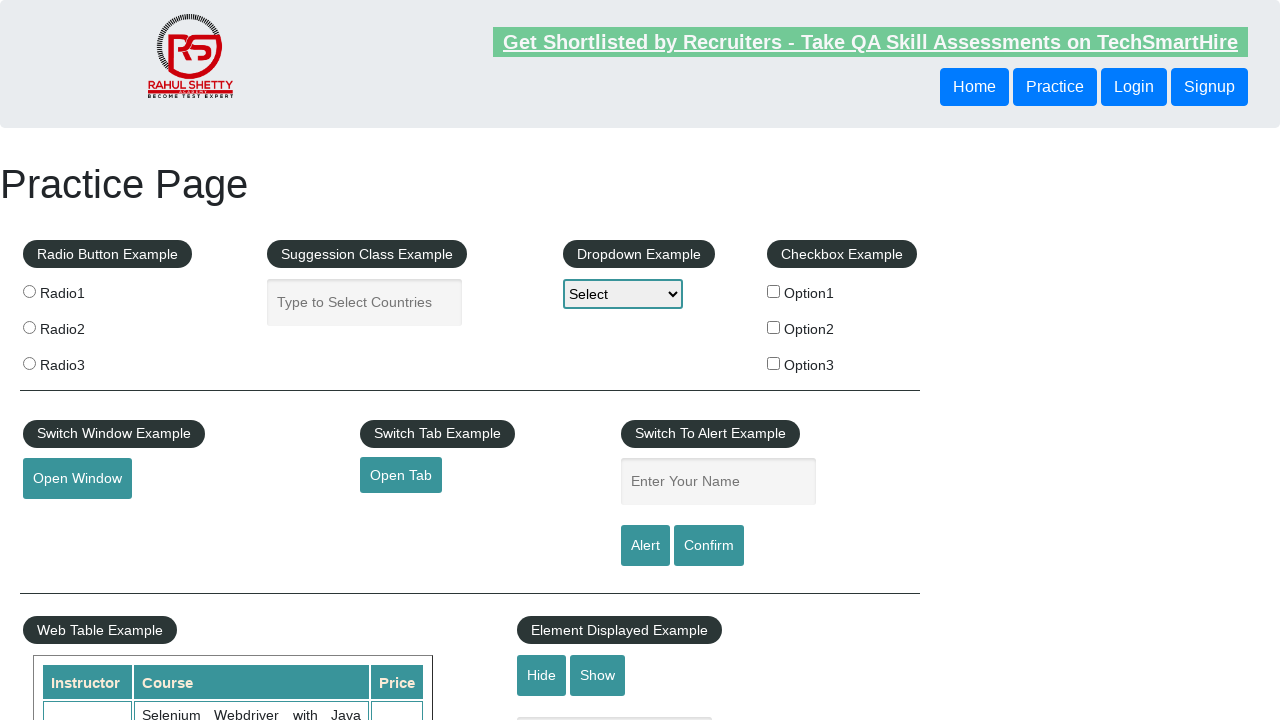

Scrolled page down 500 pixels
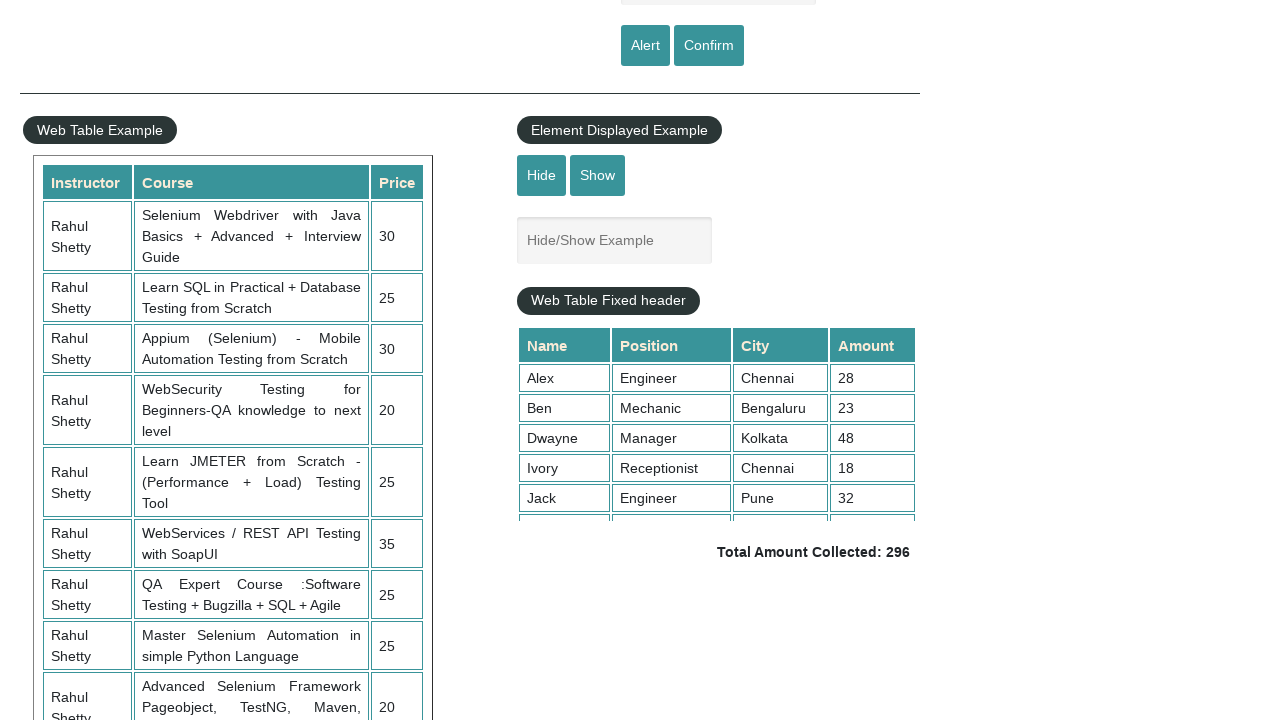

Waited 1 second for scroll to complete
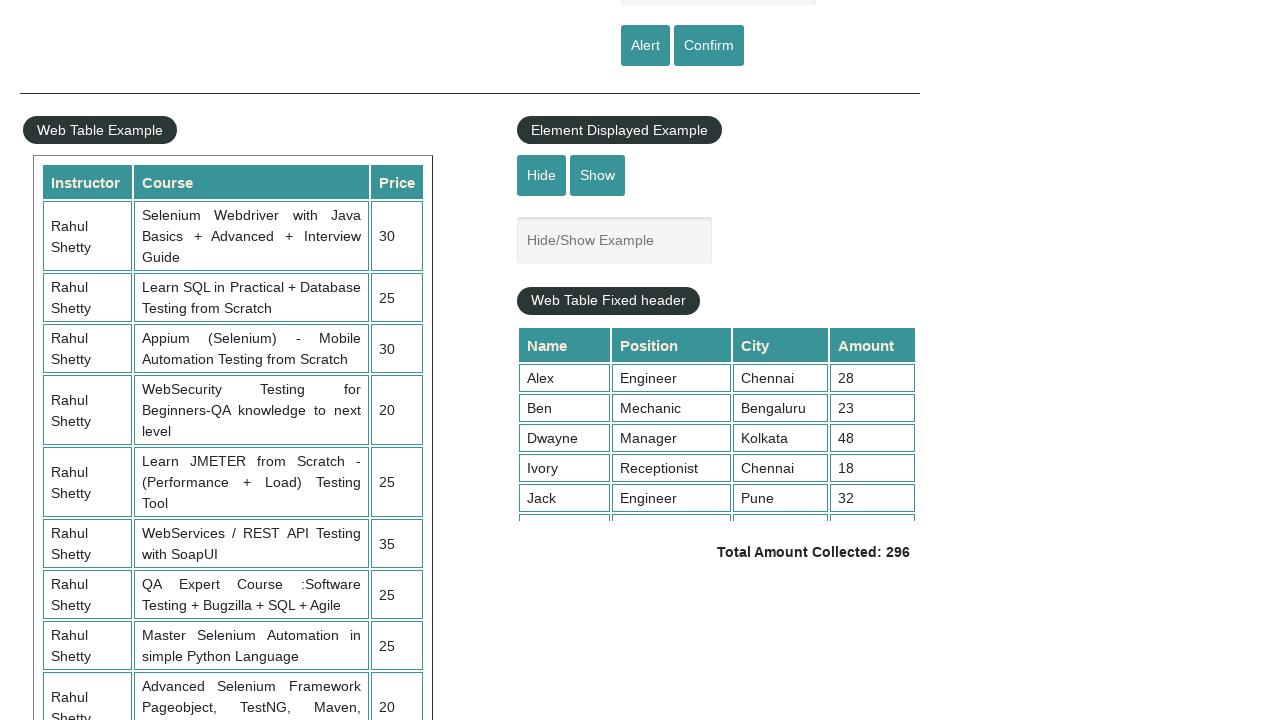

Scrolled inside the table container
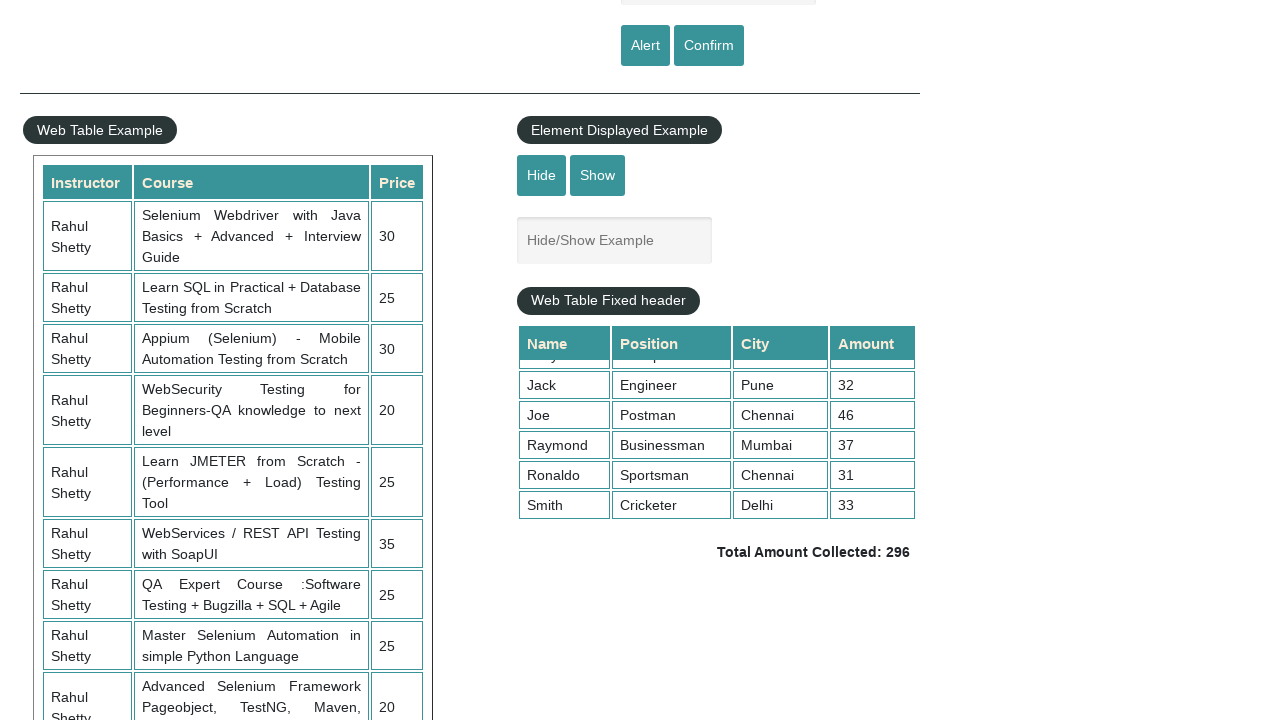

Table content with 4th column values is now visible
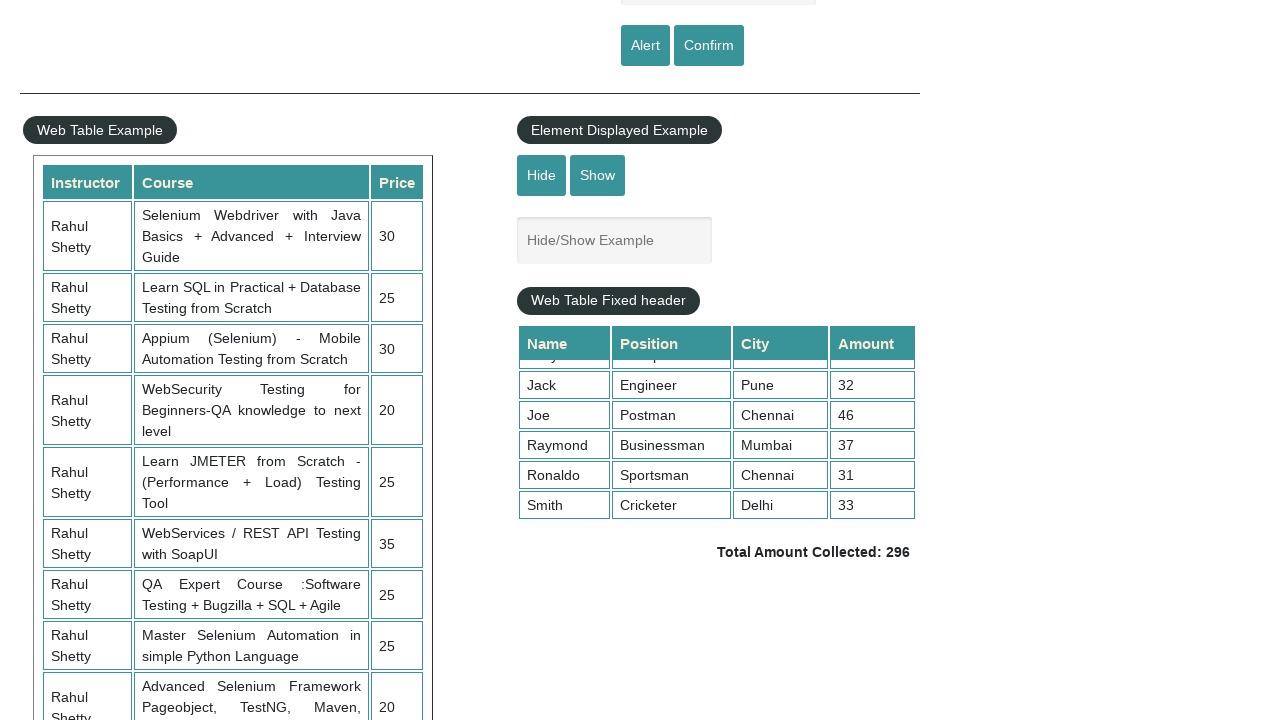

Retrieved 9 values from the 4th column of the table
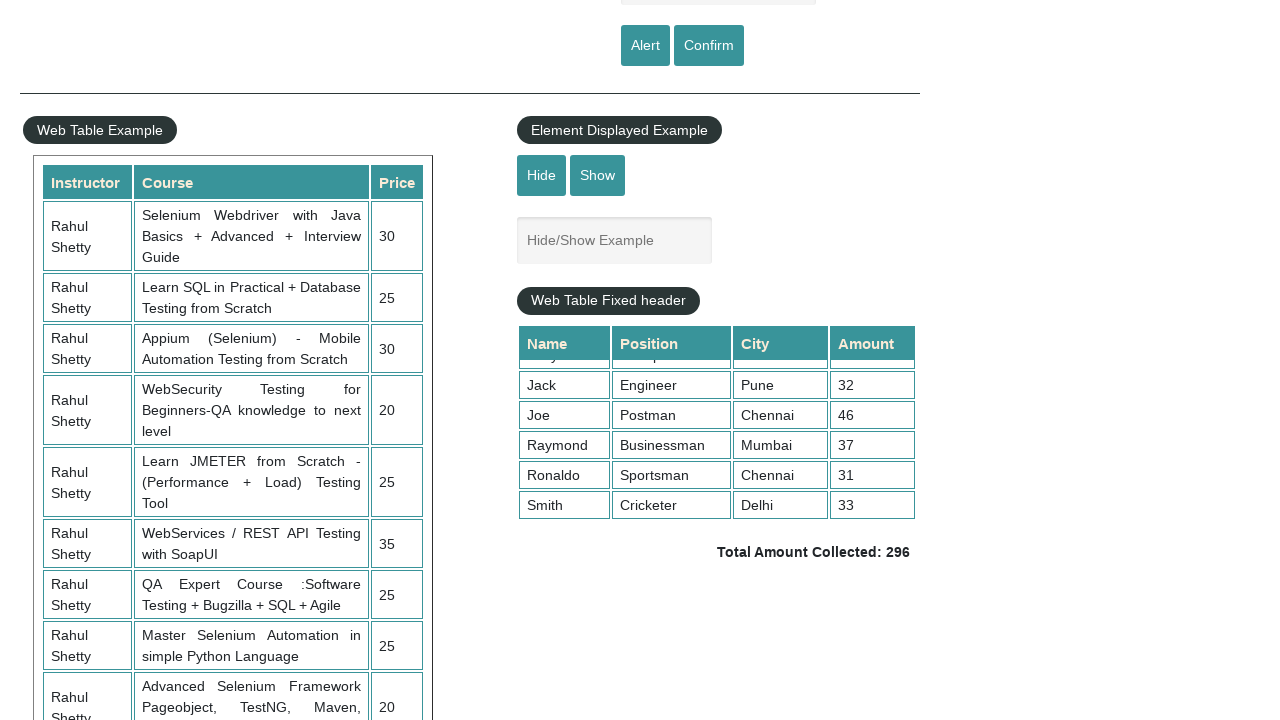

Calculated sum of column 4 values: 296
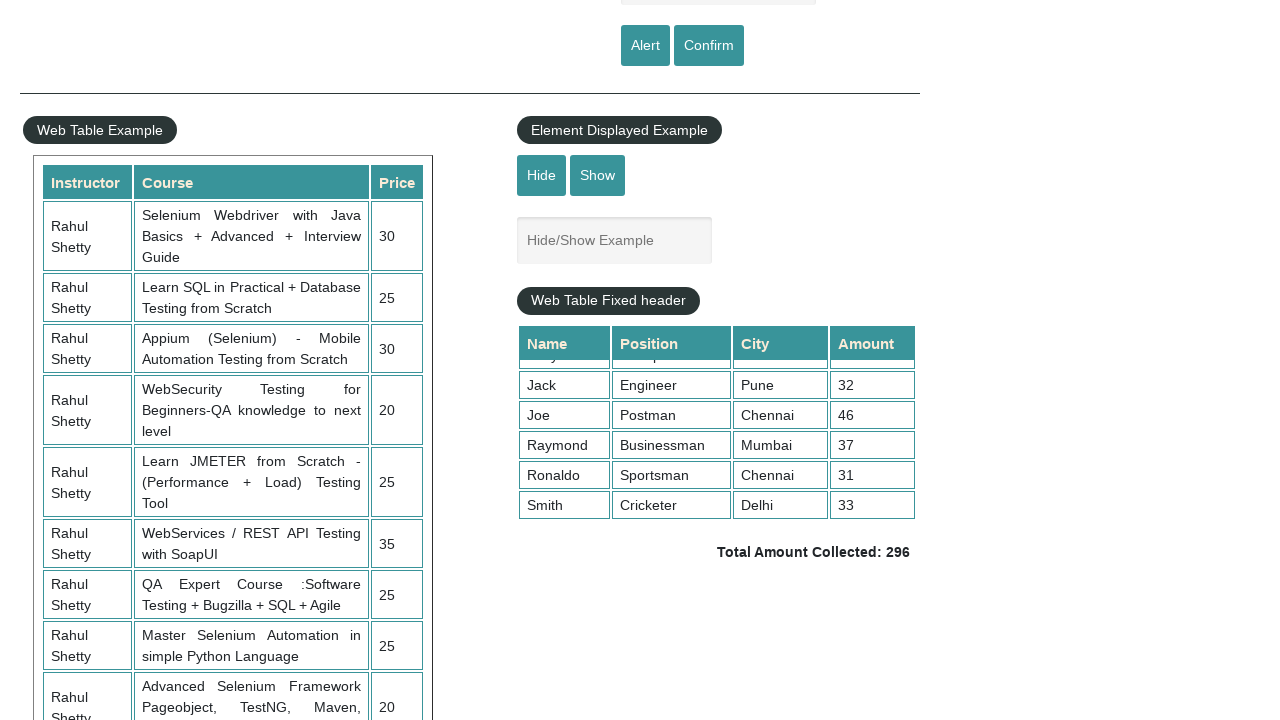

Retrieved displayed total amount: 296
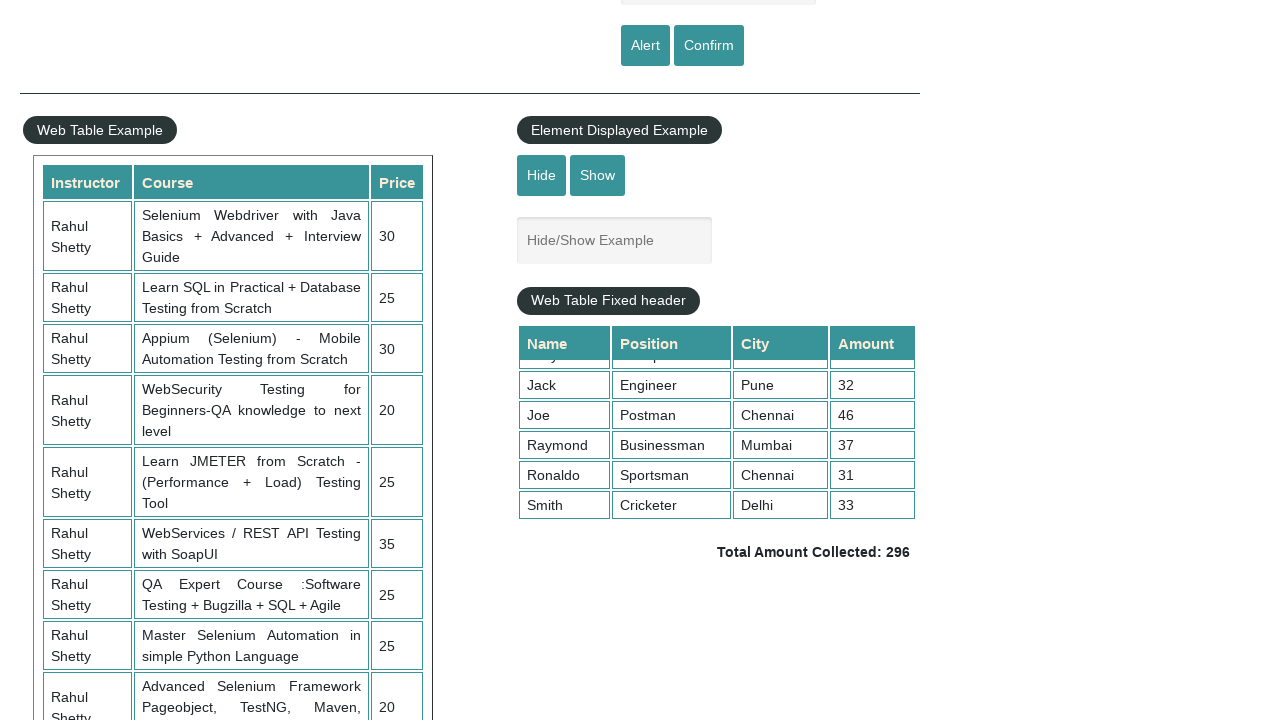

Verified that calculated sum (296) matches displayed total (296)
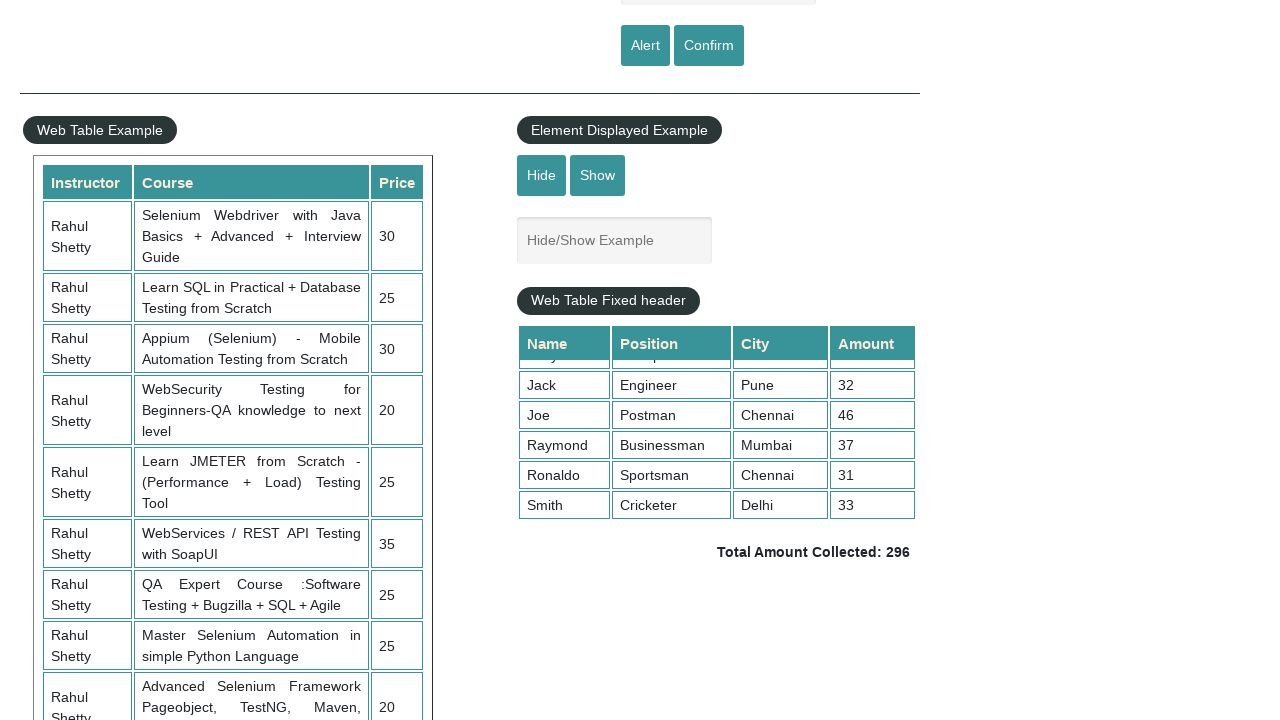

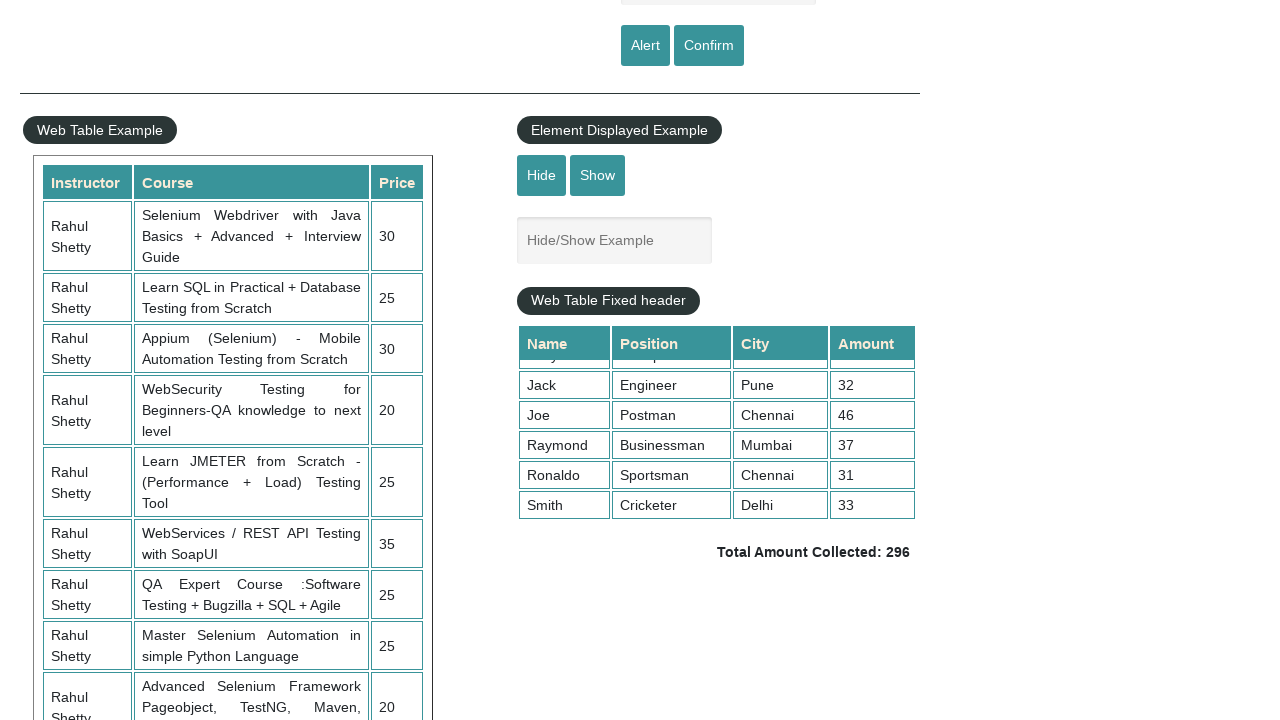